Tests cookie management functionality by adding a new cookie to the browser and then refreshing the cookies display on the page

Starting URL: https://bonigarcia.dev/selenium-webdriver-java/cookies.html

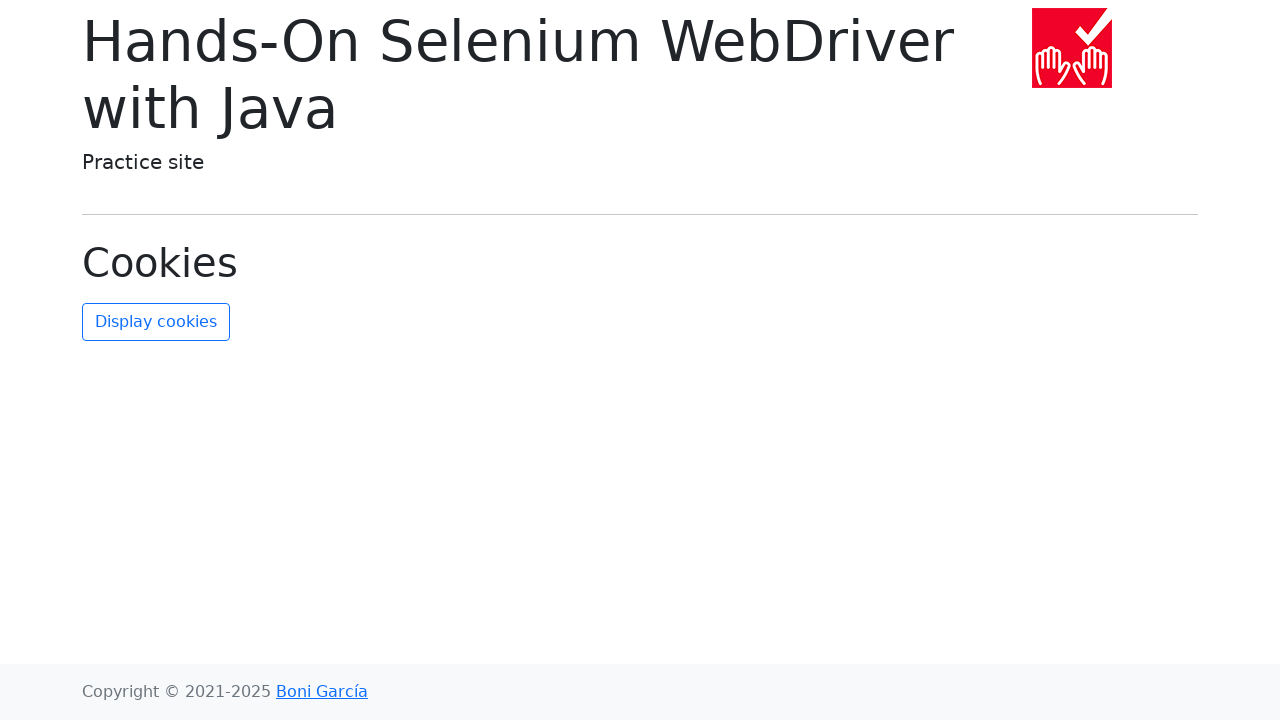

Added new cookie 'new-cookie-key' with value 'new-cookie-value' to browser context
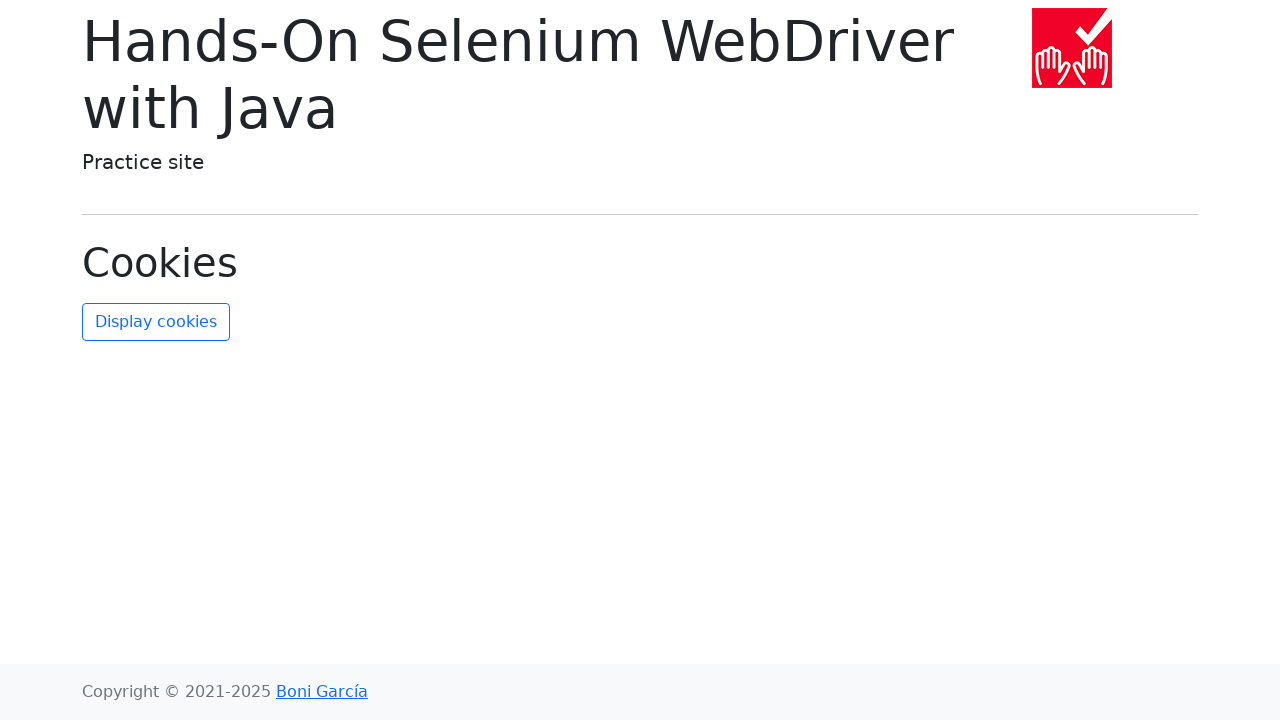

Reloaded page to apply cookies
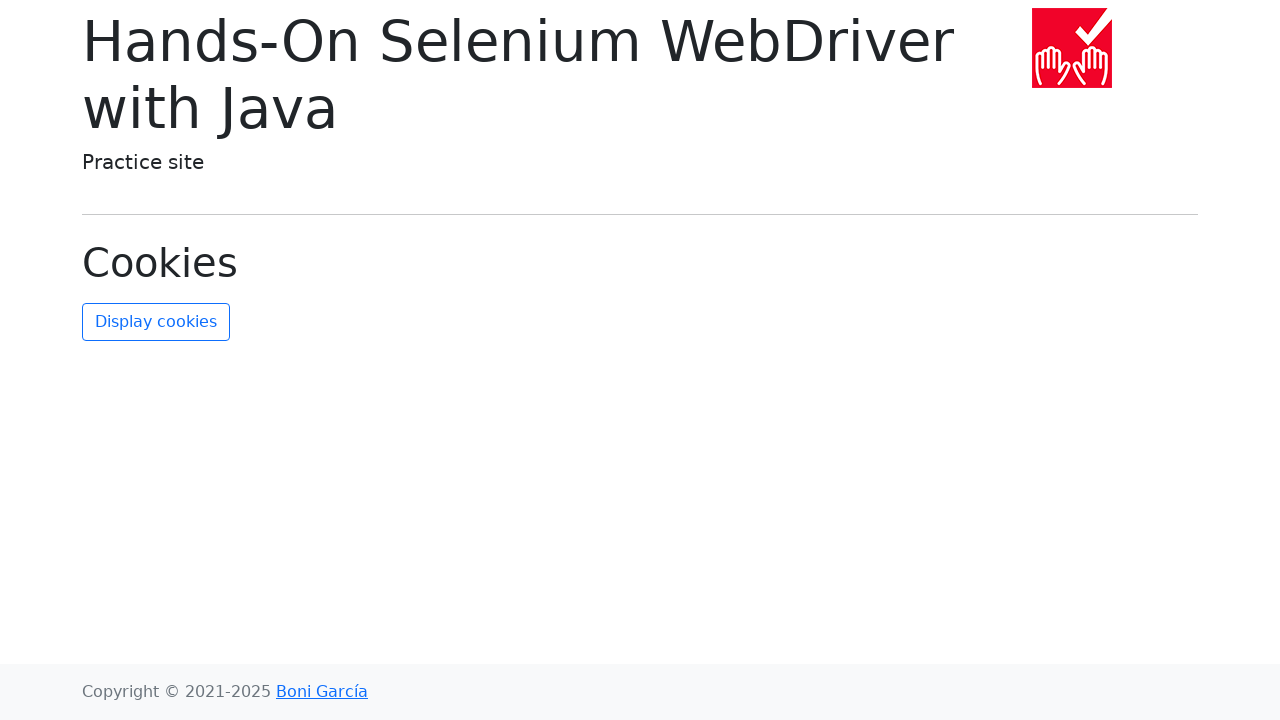

Clicked refresh cookies button to update cookies display at (156, 322) on #refresh-cookies
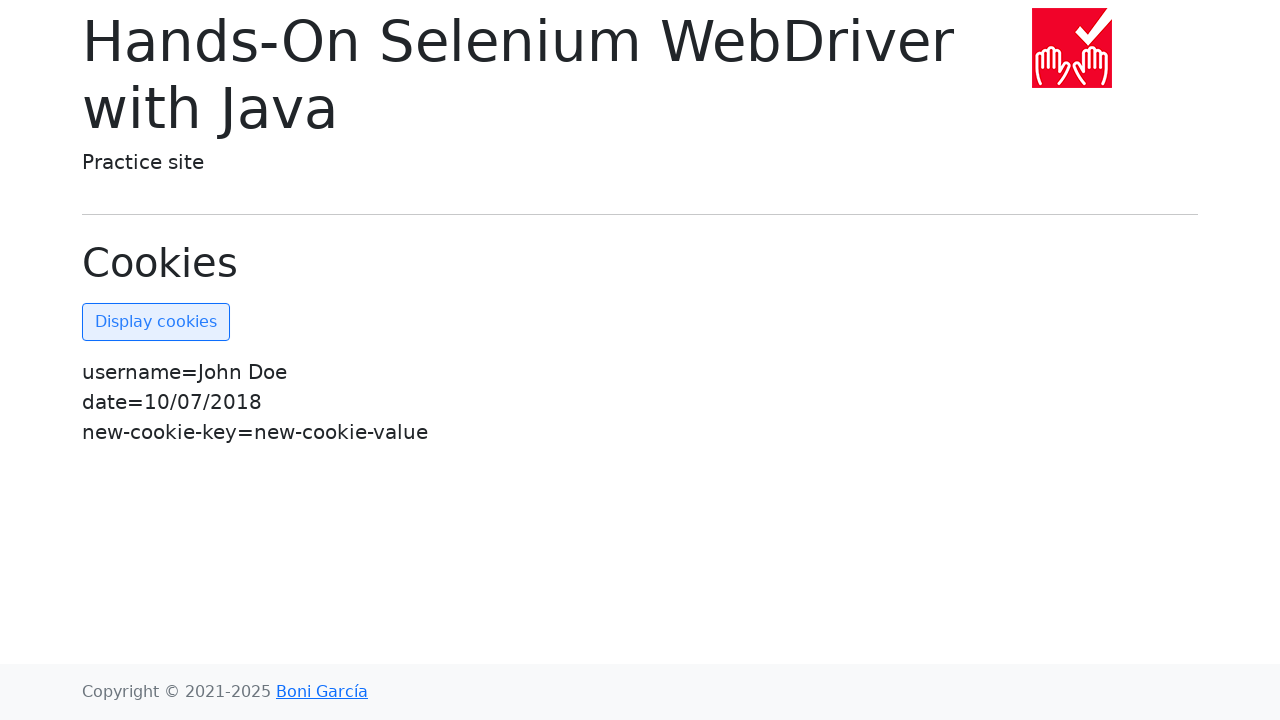

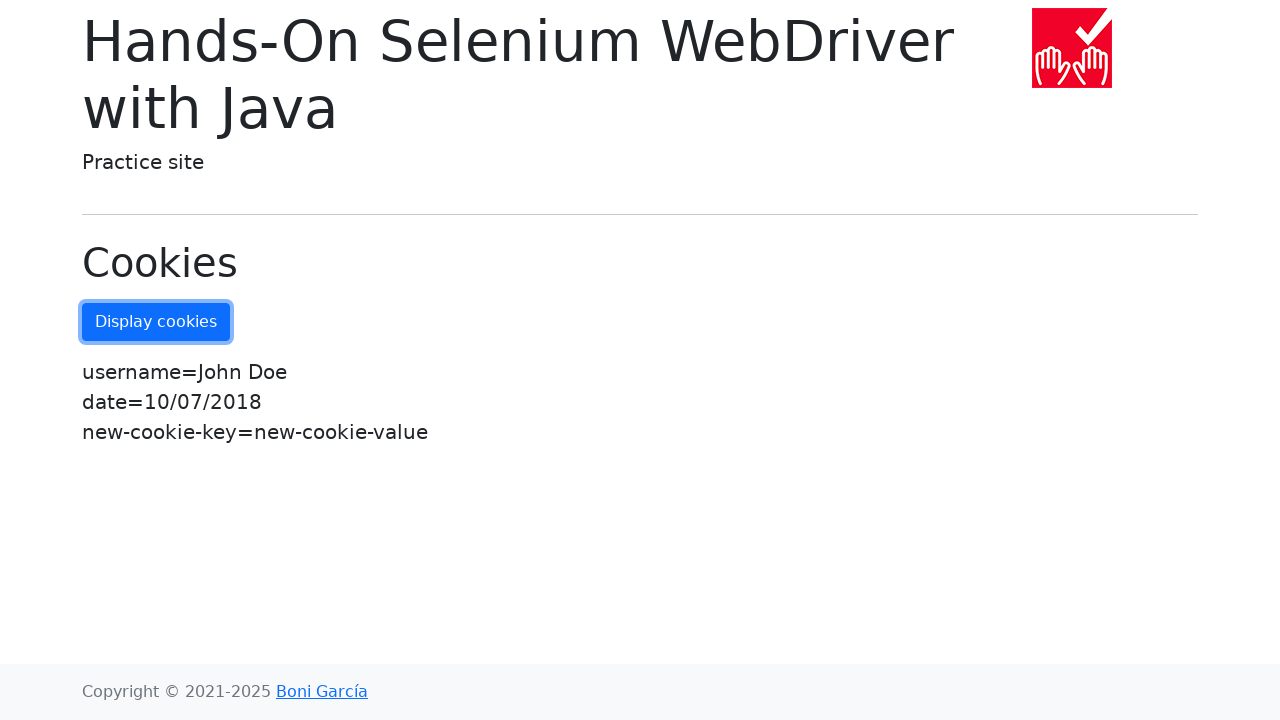